Tests drag and drop functionality within an iframe using wait conditions and verifies the result

Starting URL: https://jqueryui.com/droppable/

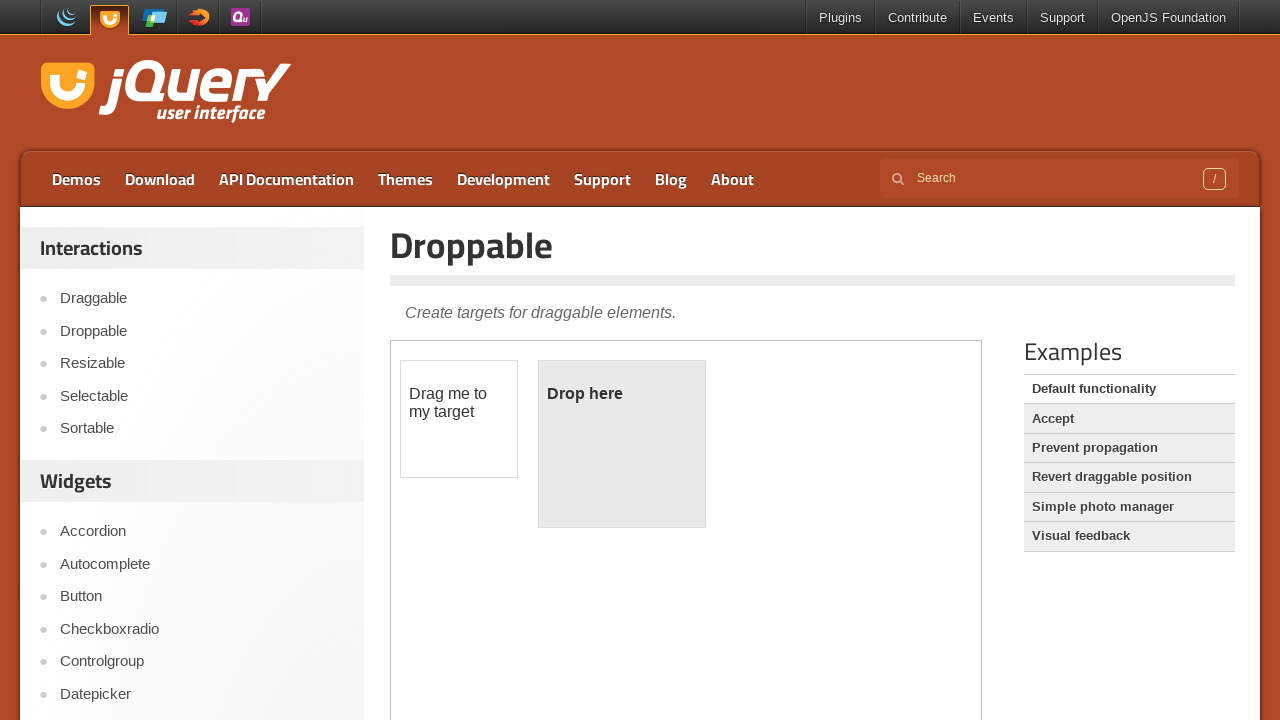

Located demo iframe element
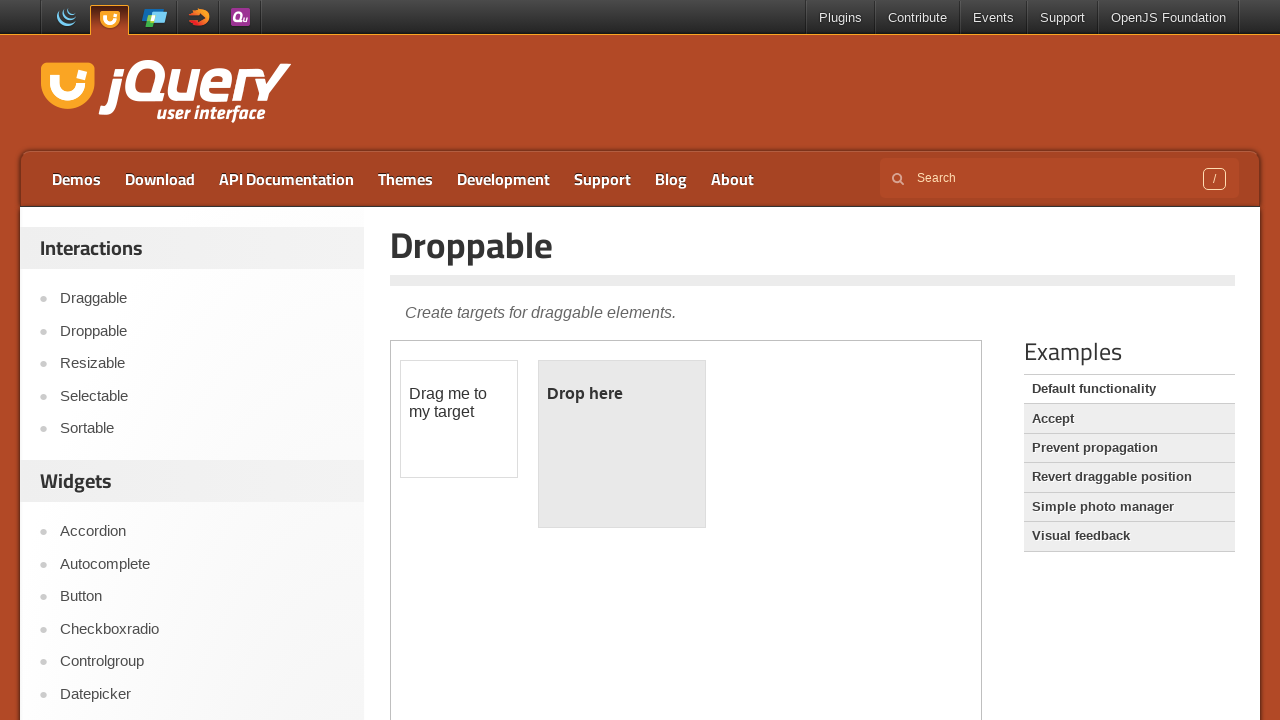

Retrieved draggable element text: 'Drag me to my target'
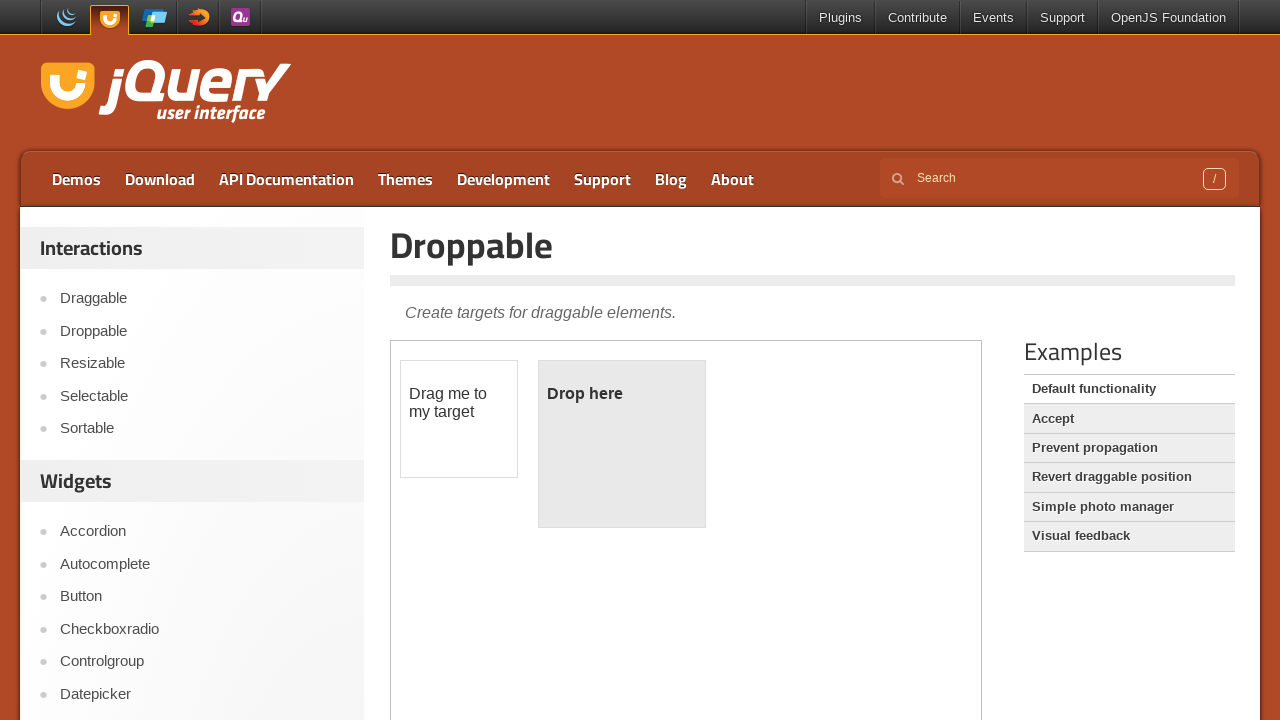

Located draggable source element
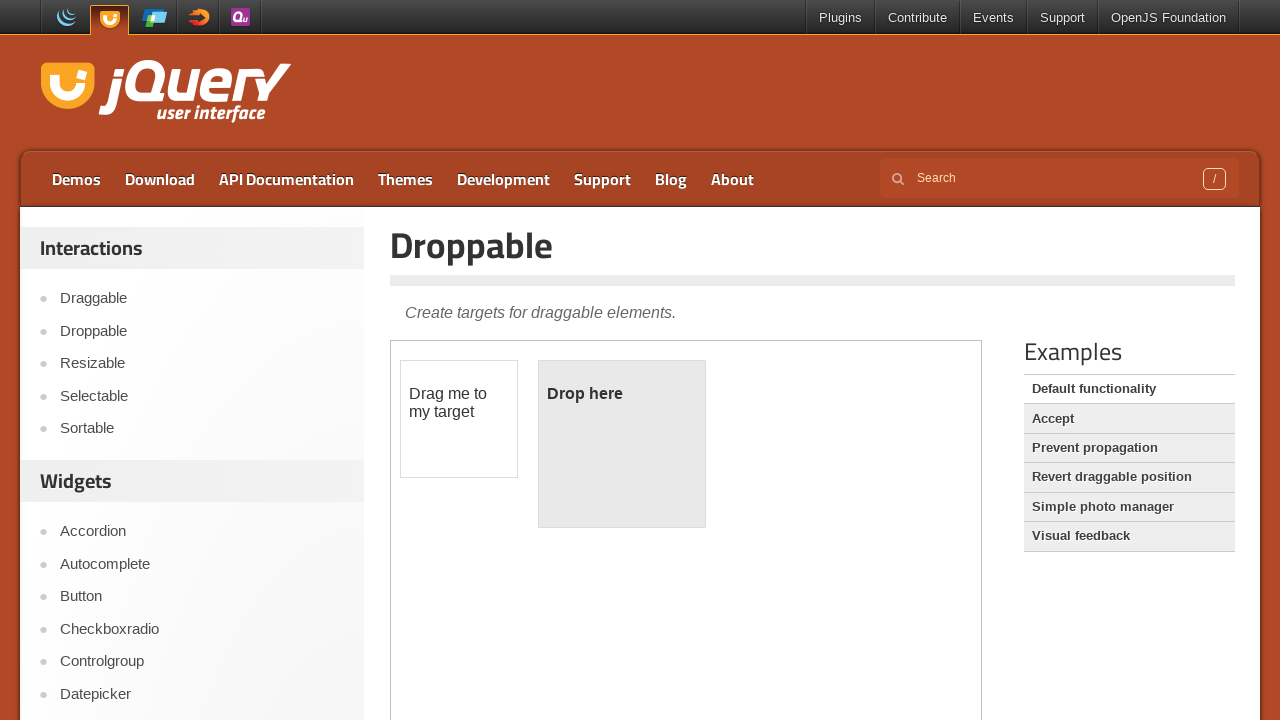

Located droppable target element
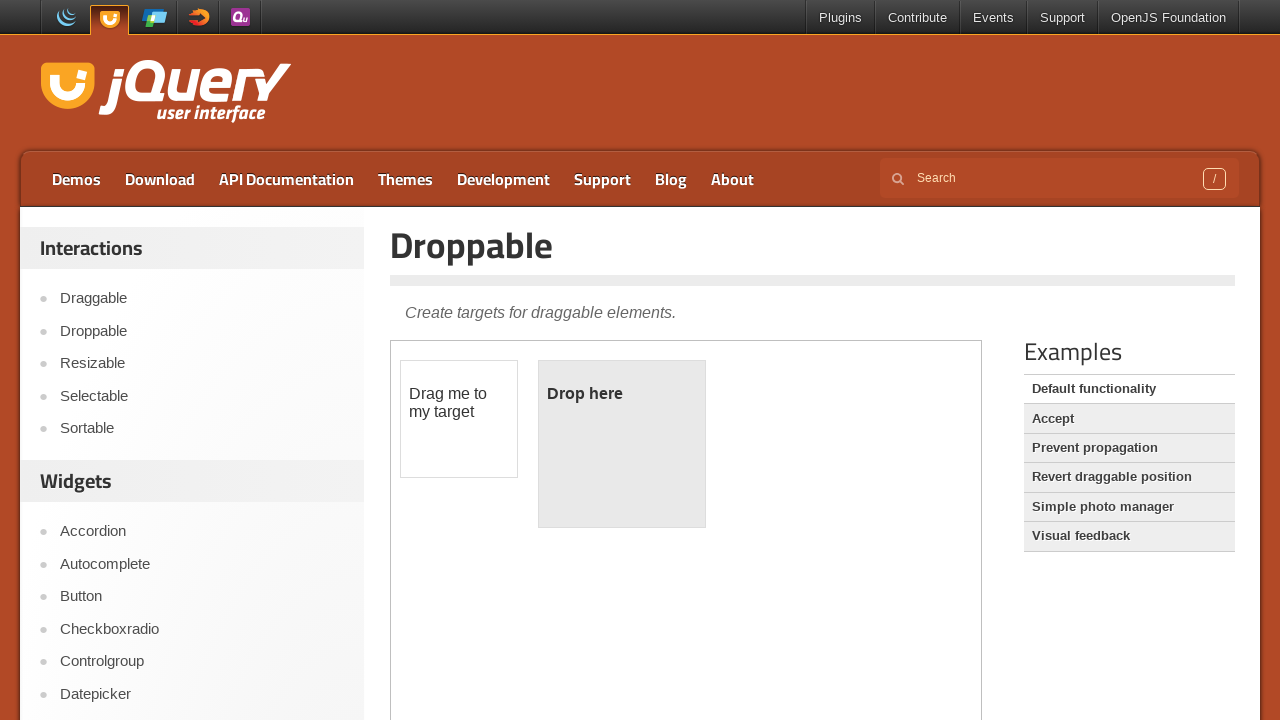

Performed drag and drop operation from source to target at (622, 444)
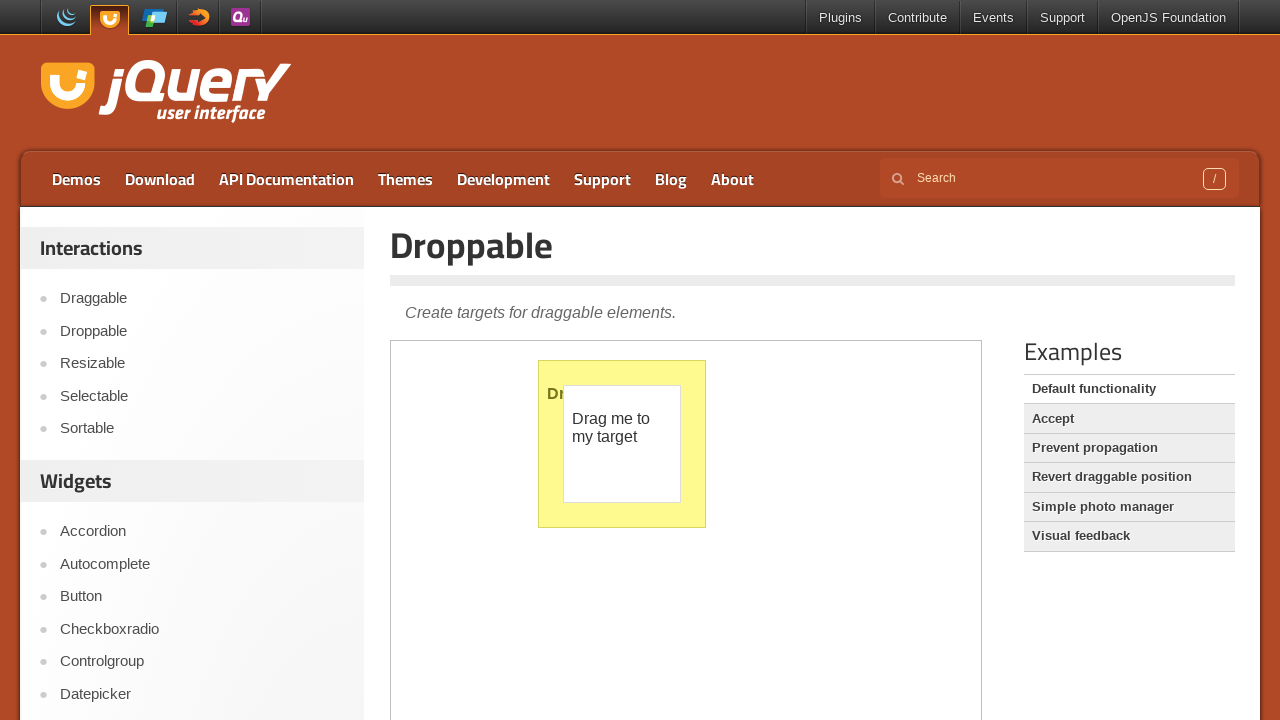

Verified drop result text: 'Dropped!'
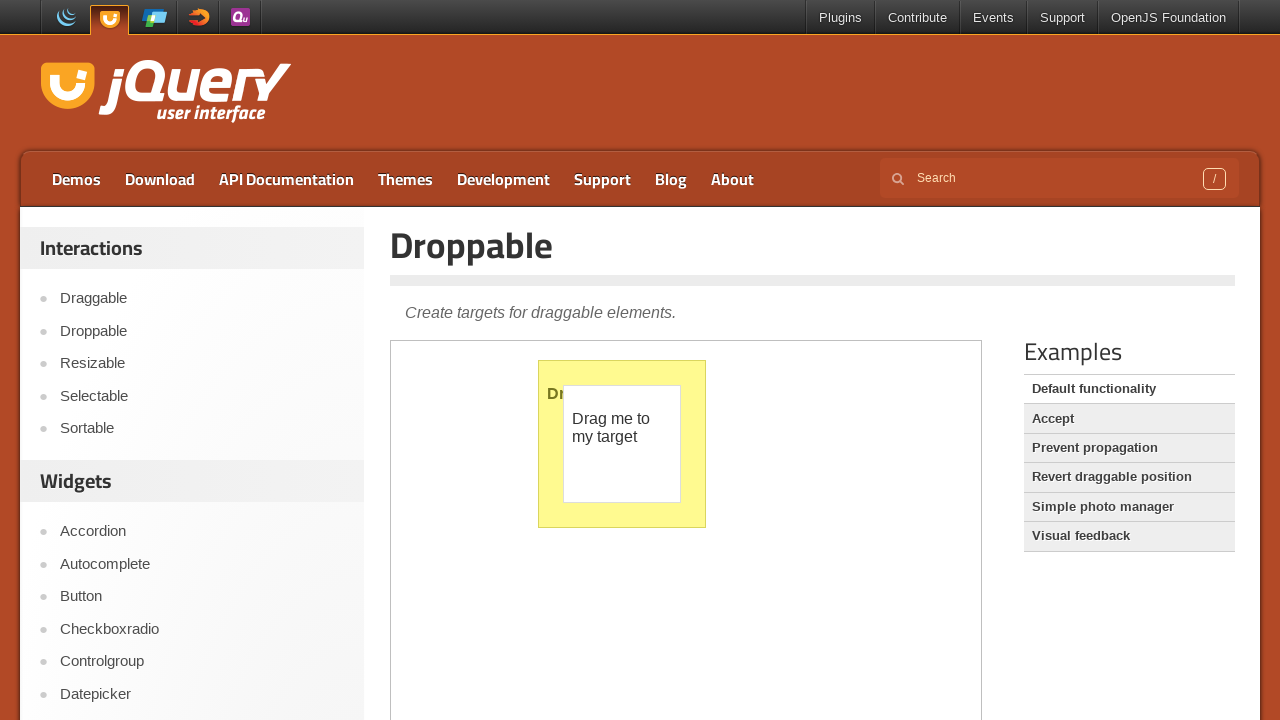

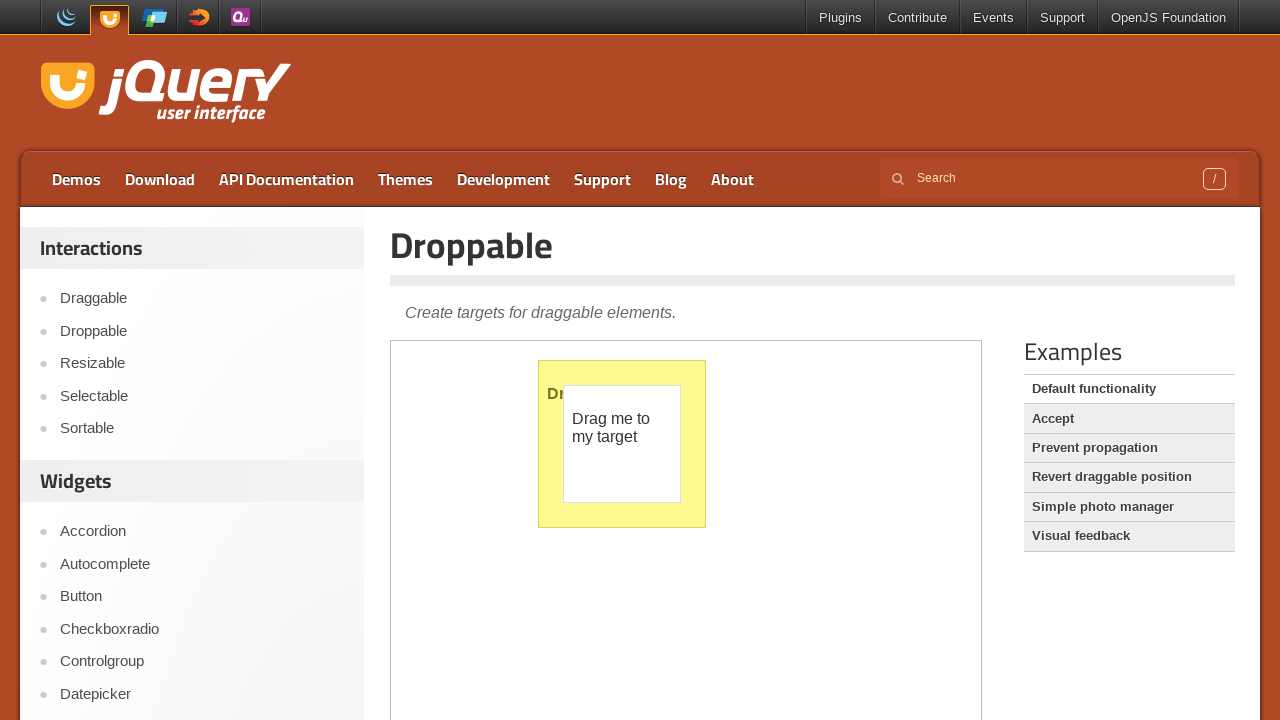